Tests dynamic control functionality by toggling checkbox visibility - clicks a button to hide the checkbox, waits for it to disappear, clicks again to show it, then clicks the checkbox to select it.

Starting URL: https://v1.training-support.net/selenium/dynamic-controls

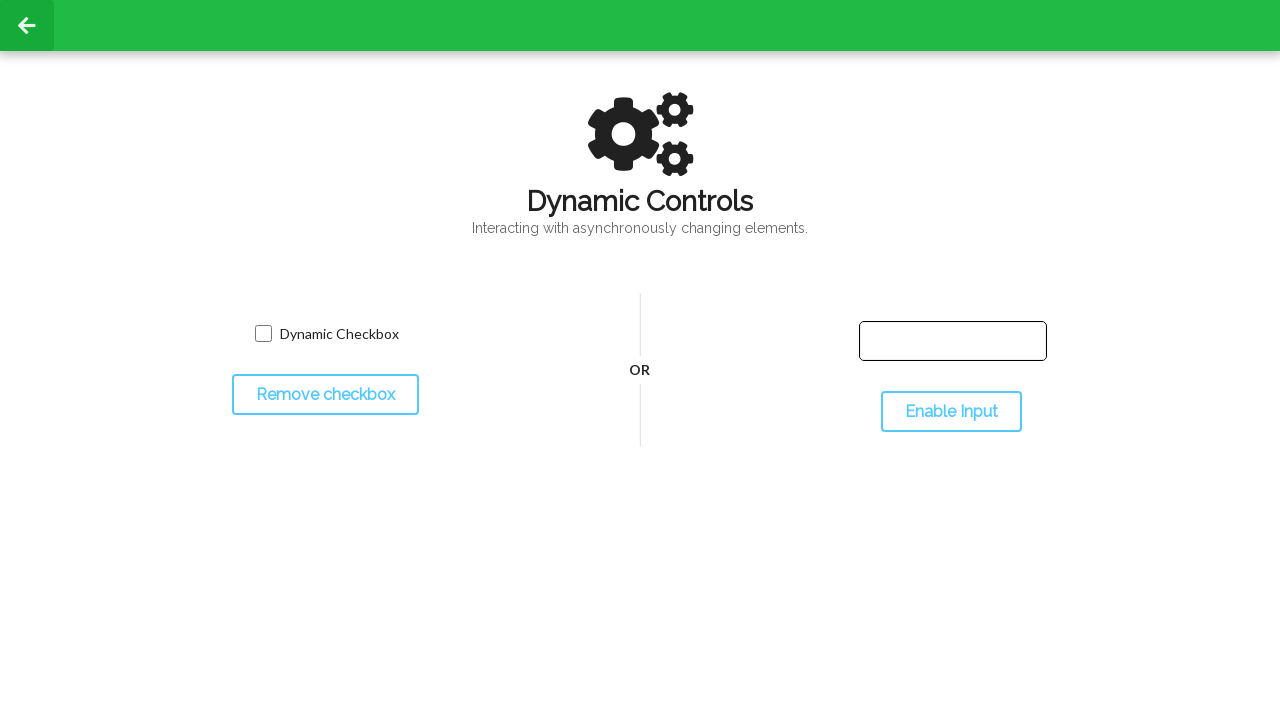

Clicked checkbox toggle button to hide checkbox at (325, 395) on #toggleCheckbox
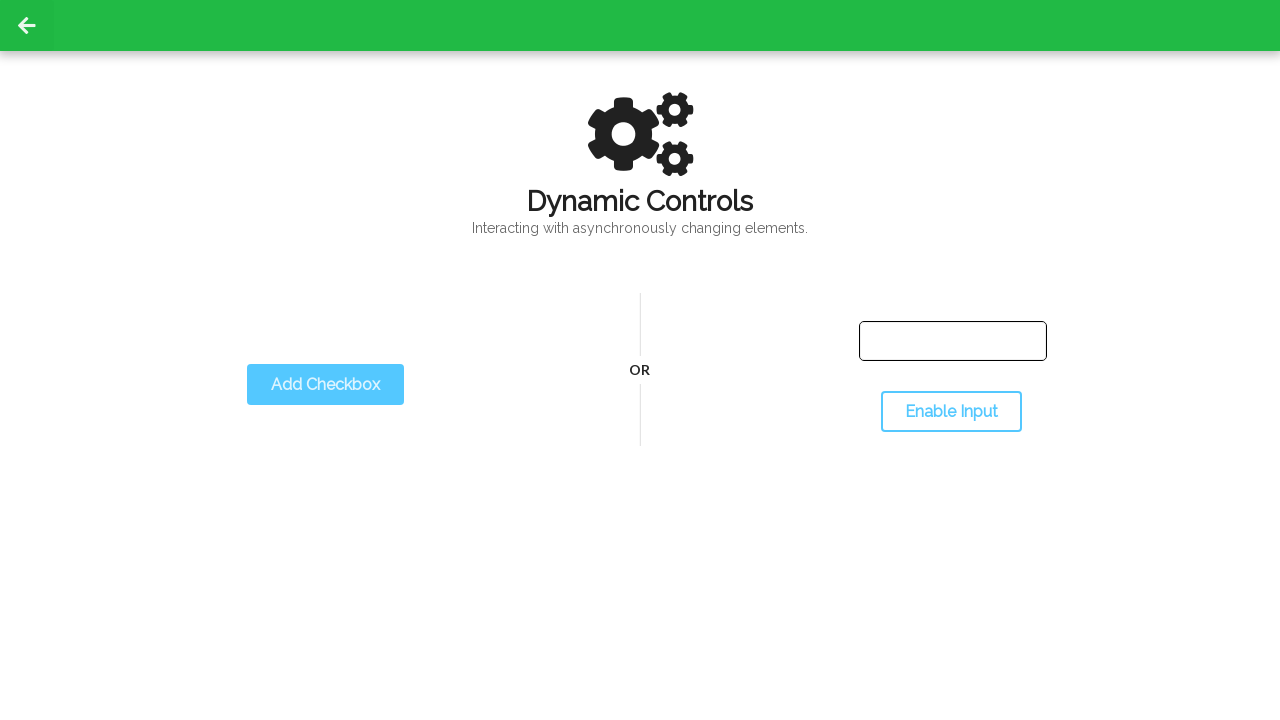

Waited for checkbox to disappear
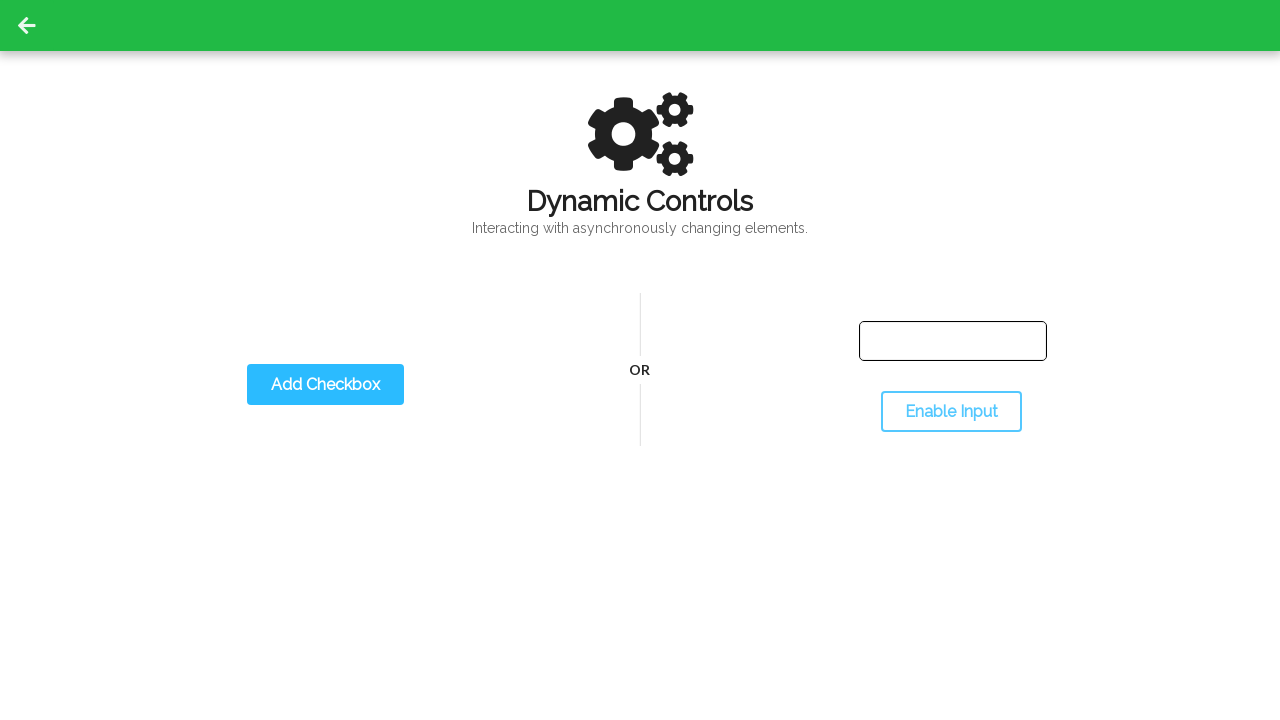

Clicked checkbox toggle button to show checkbox at (325, 385) on #toggleCheckbox
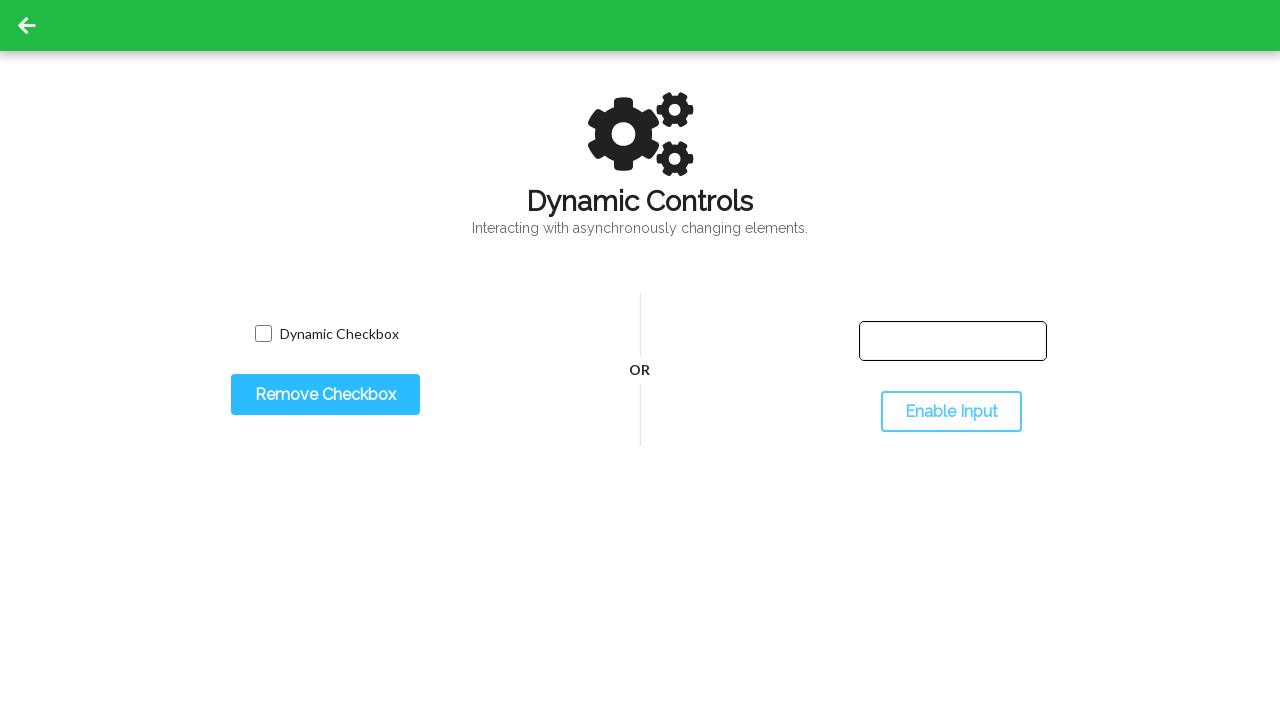

Waited for checkbox to become visible again
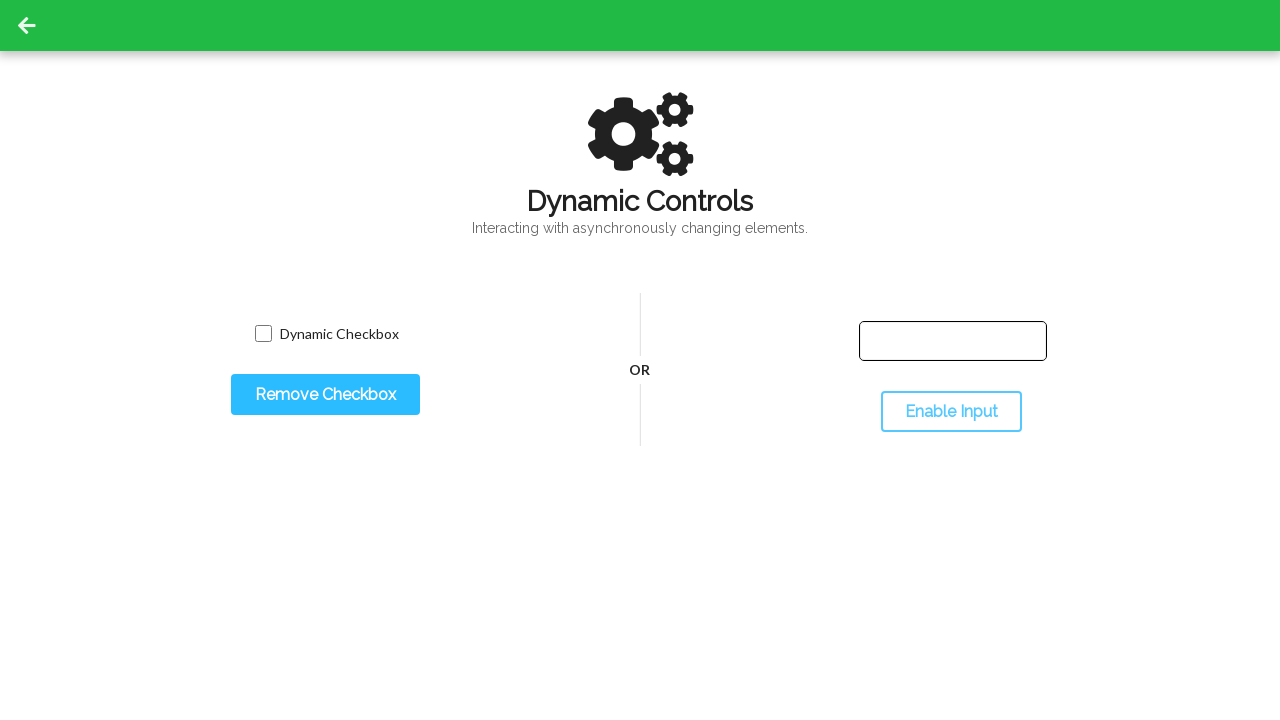

Clicked the checkbox to select it at (263, 334) on #dynamicCheckbox
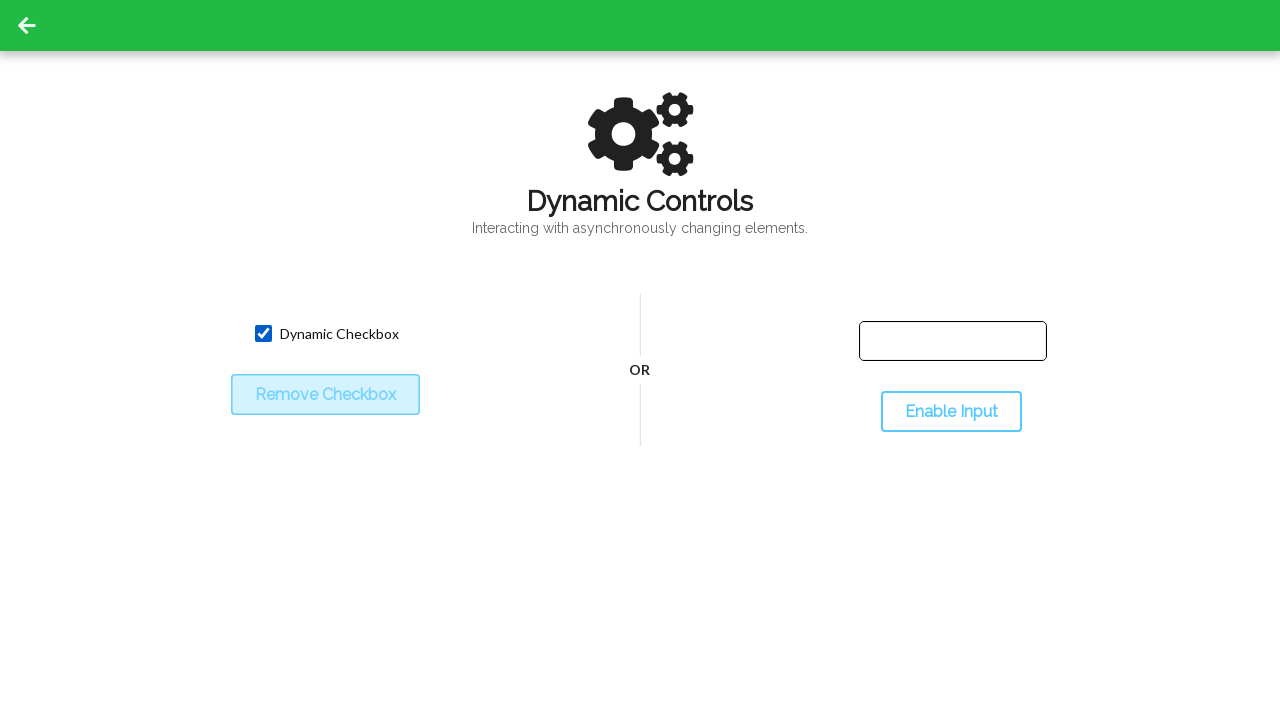

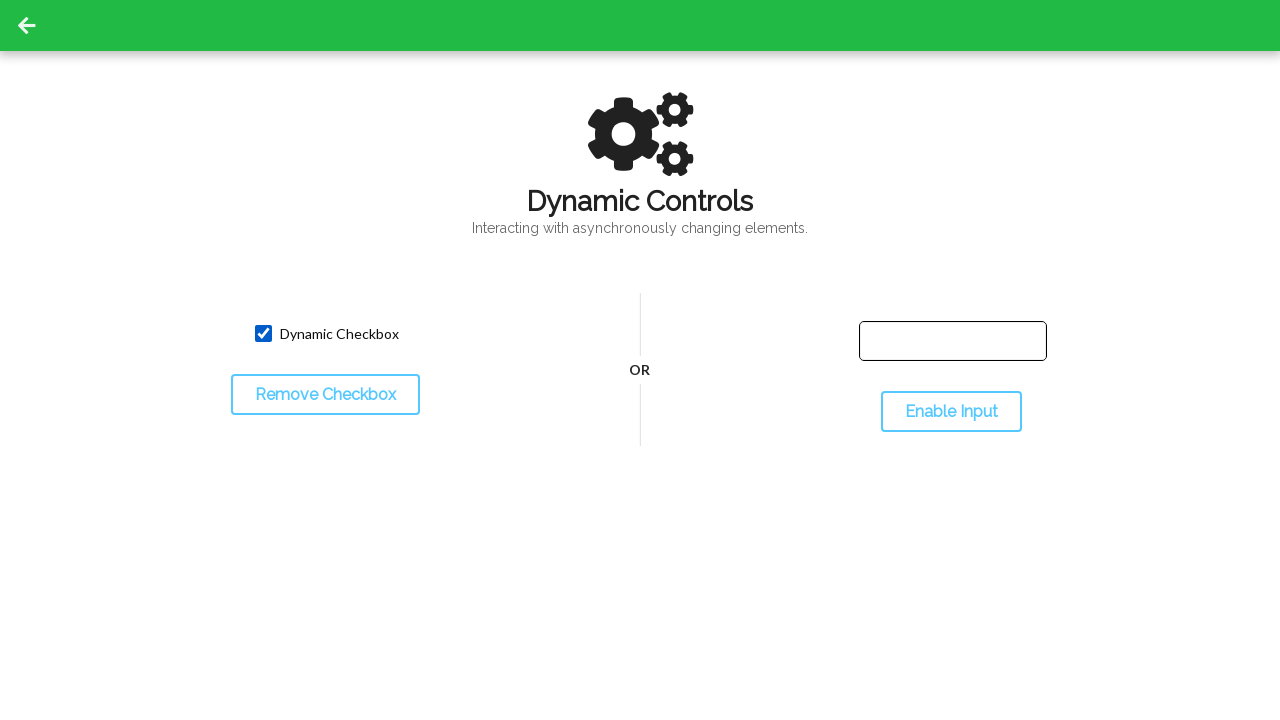